Tests checkbox interaction on an automation practice page by clicking a checkbox and verifying its selection state

Starting URL: https://rahulshettyacademy.com/AutomationPractice/

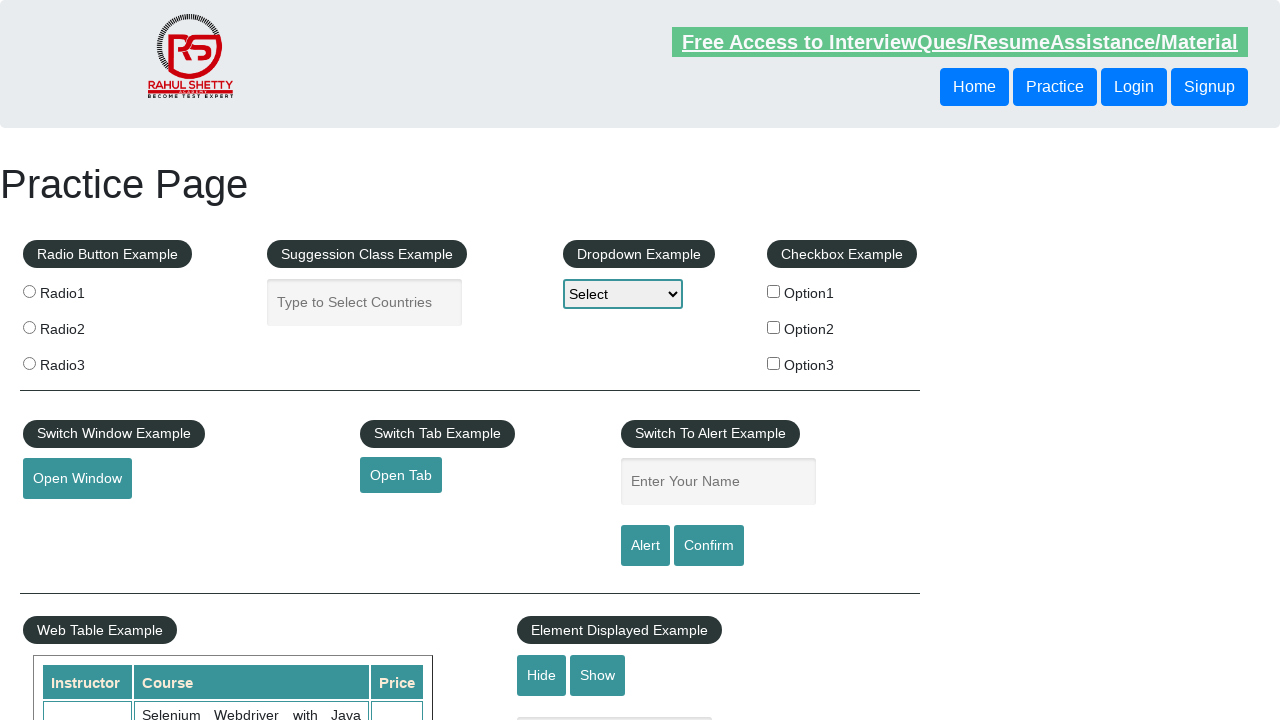

Clicked the first checkbox option at (774, 291) on #checkBoxOption1
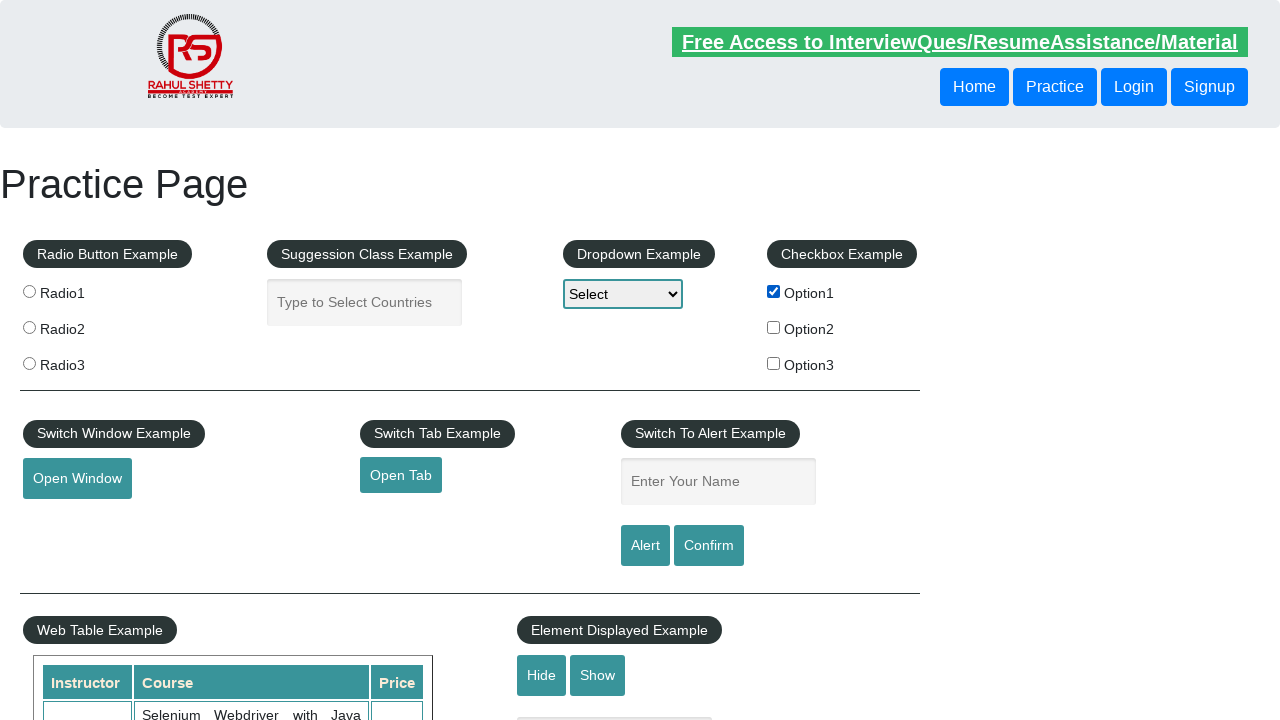

Verified that the first checkbox is selected
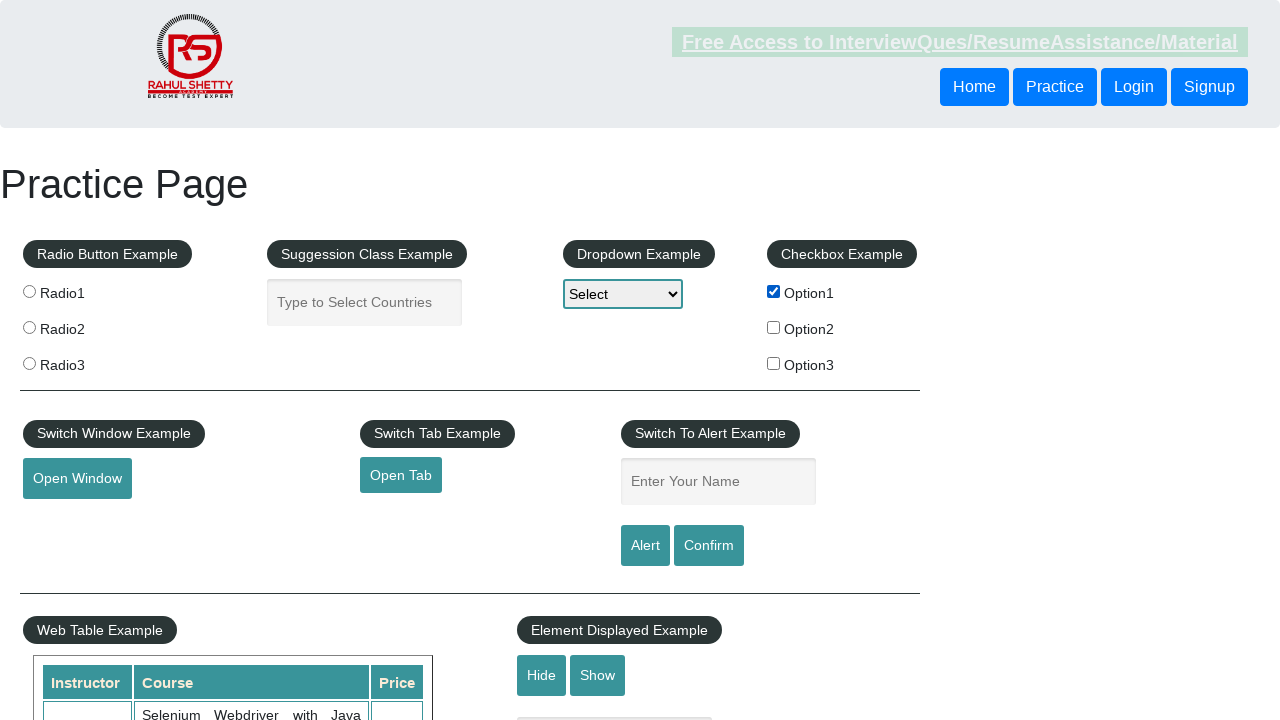

Waited for checkbox elements to be present
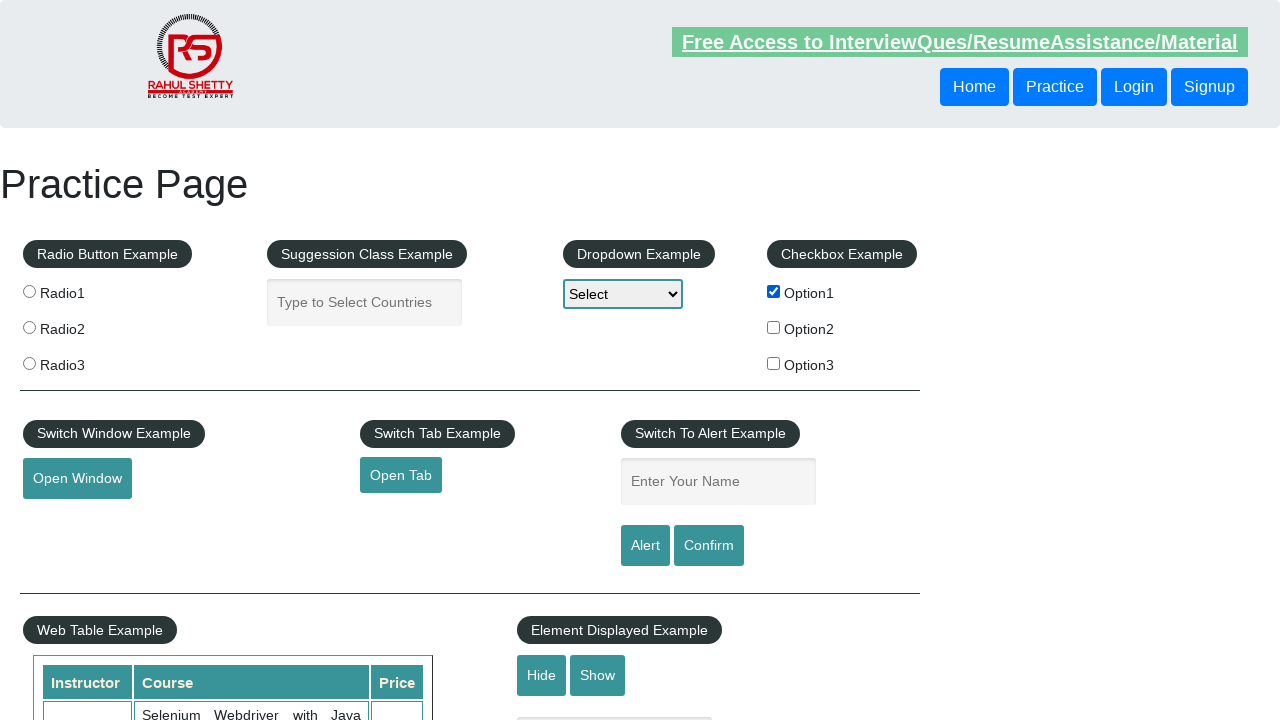

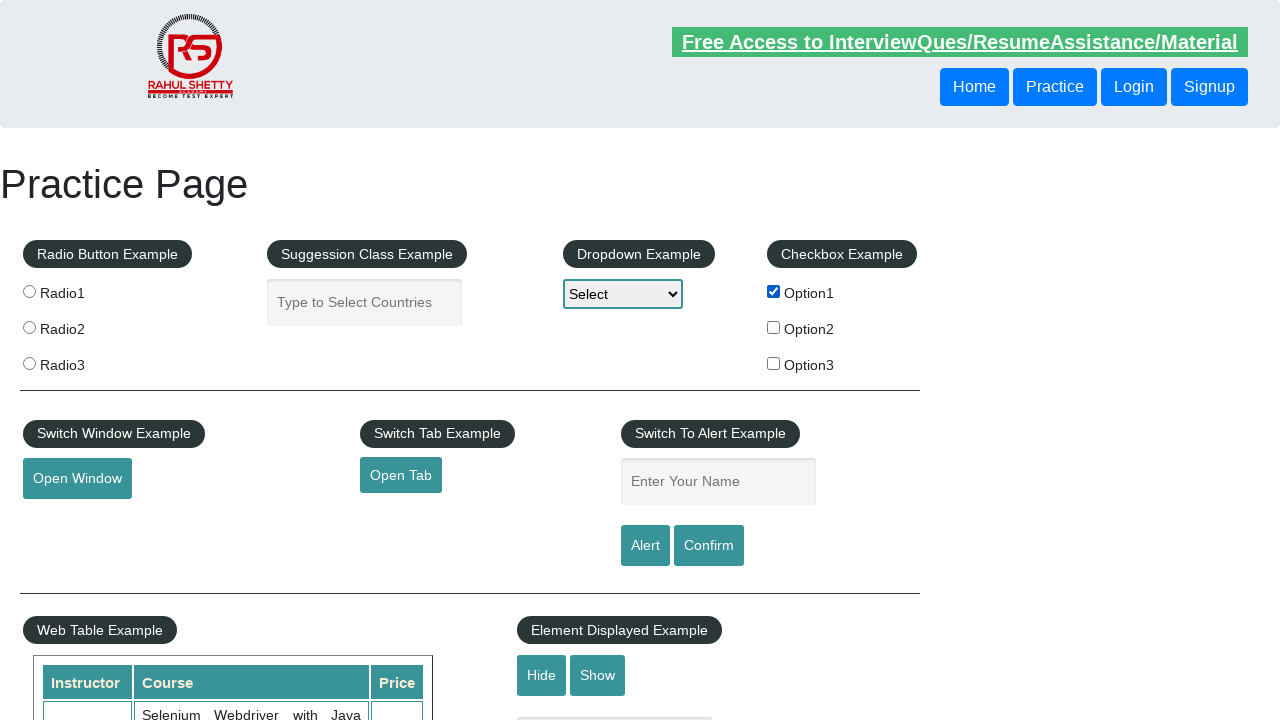